Tests dropdown by selecting an option and verifying the dropdown has exactly 3 options

Starting URL: https://testcenter.techproeducation.com/index.php?page=dropdown

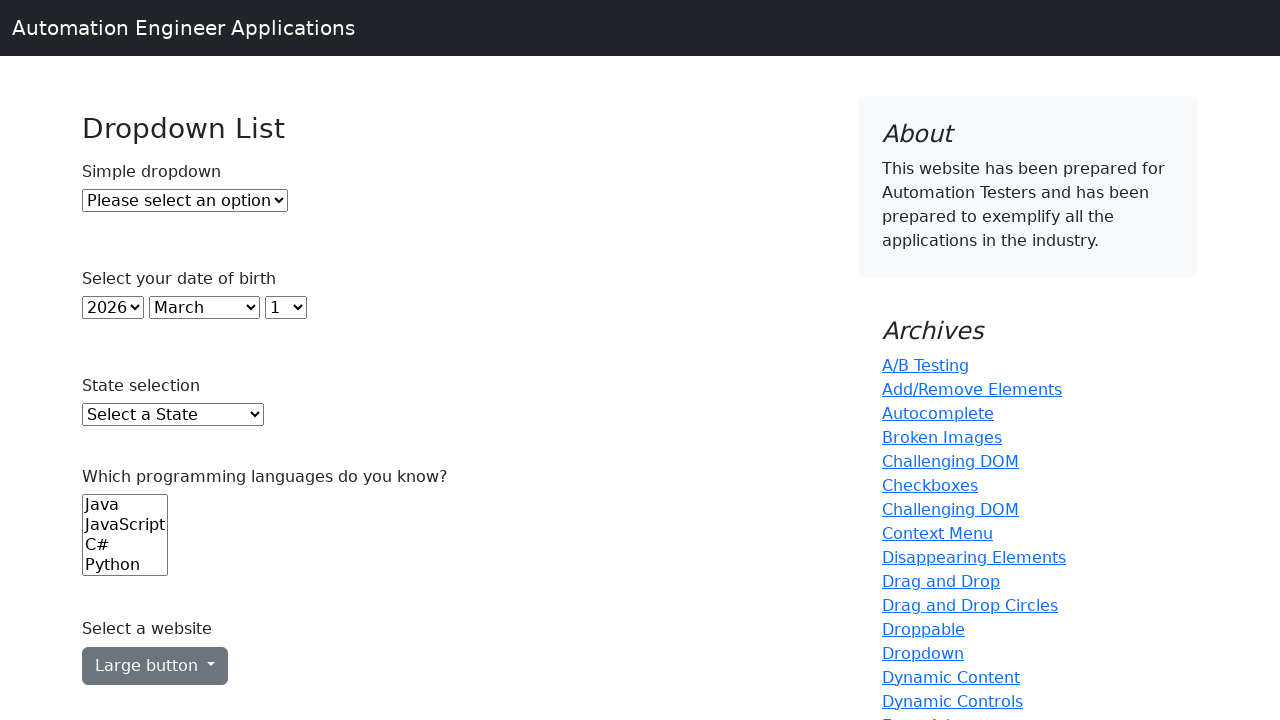

Waited for dropdown element to be present
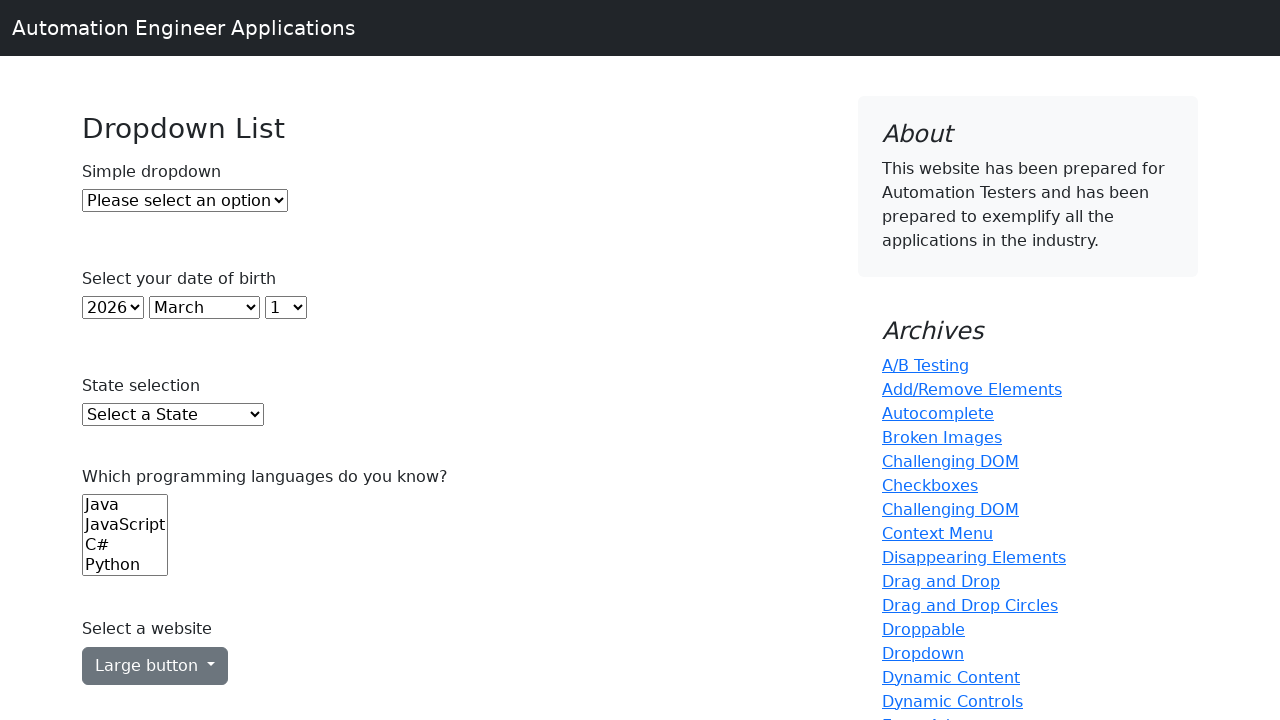

Selected option at index 2 from dropdown on #dropdown
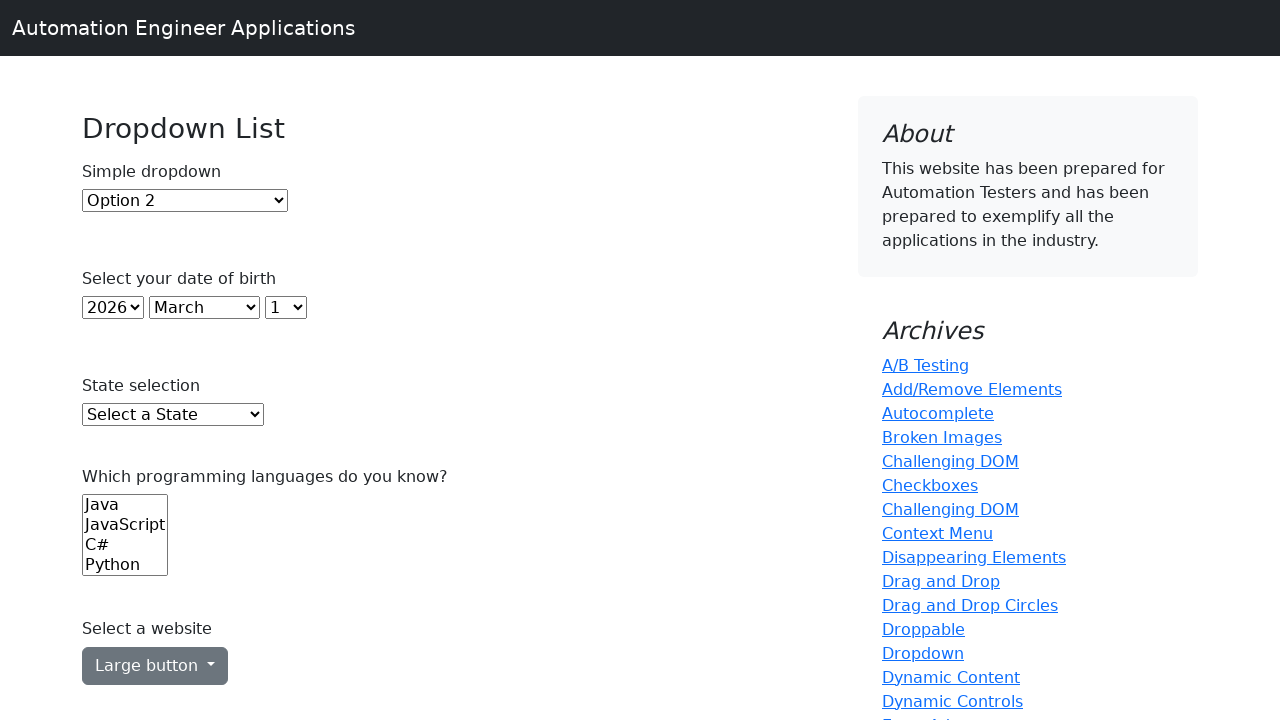

Located dropdown element for option count verification
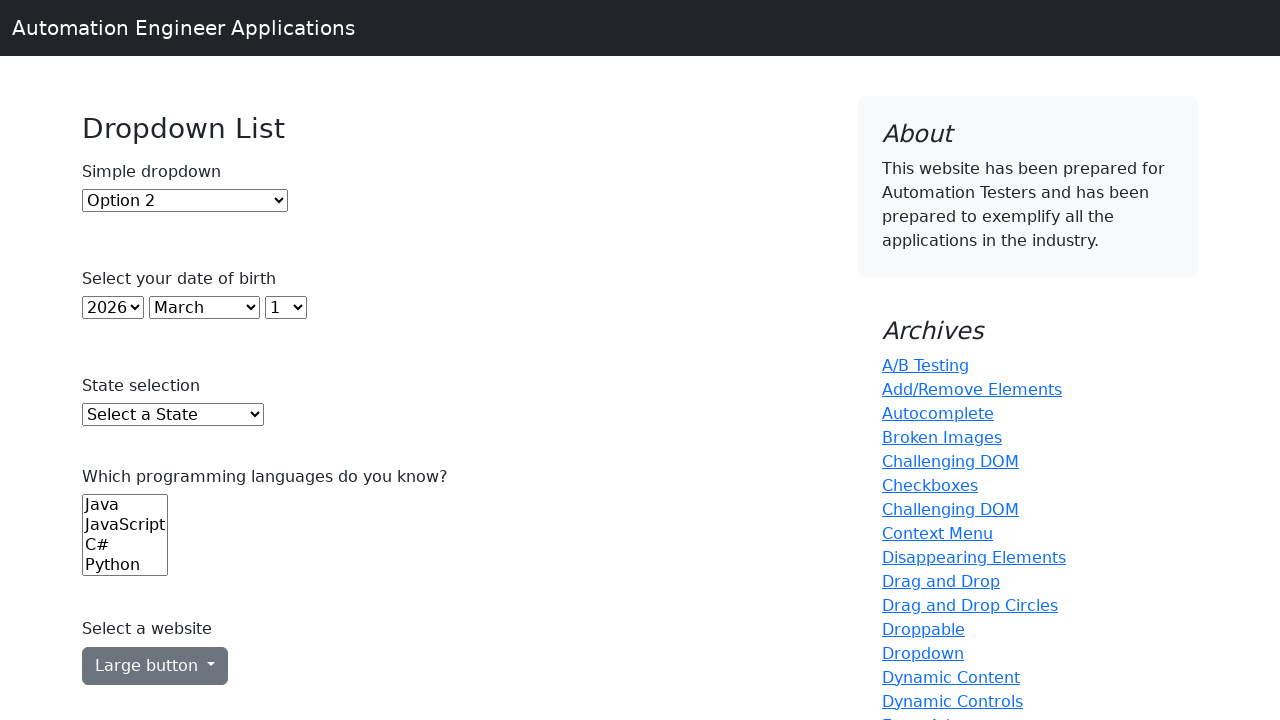

Counted dropdown options: 3 options found
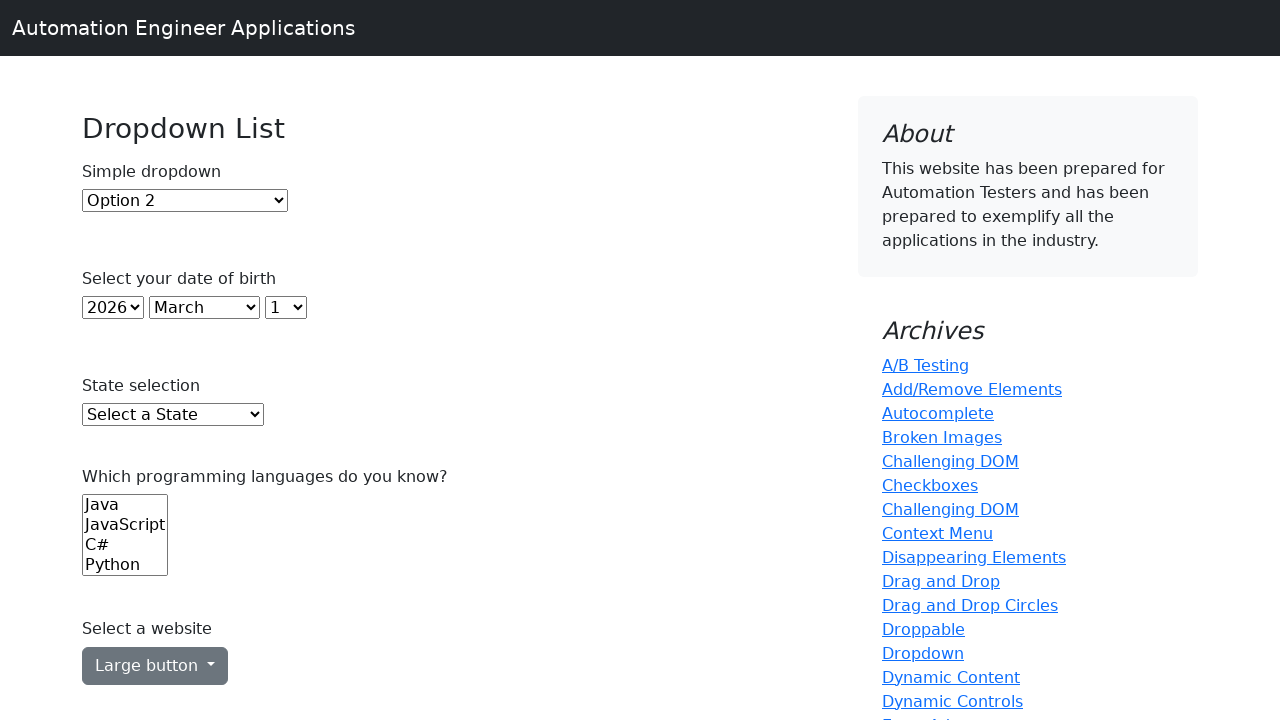

Assertion passed: dropdown has exactly 3 options
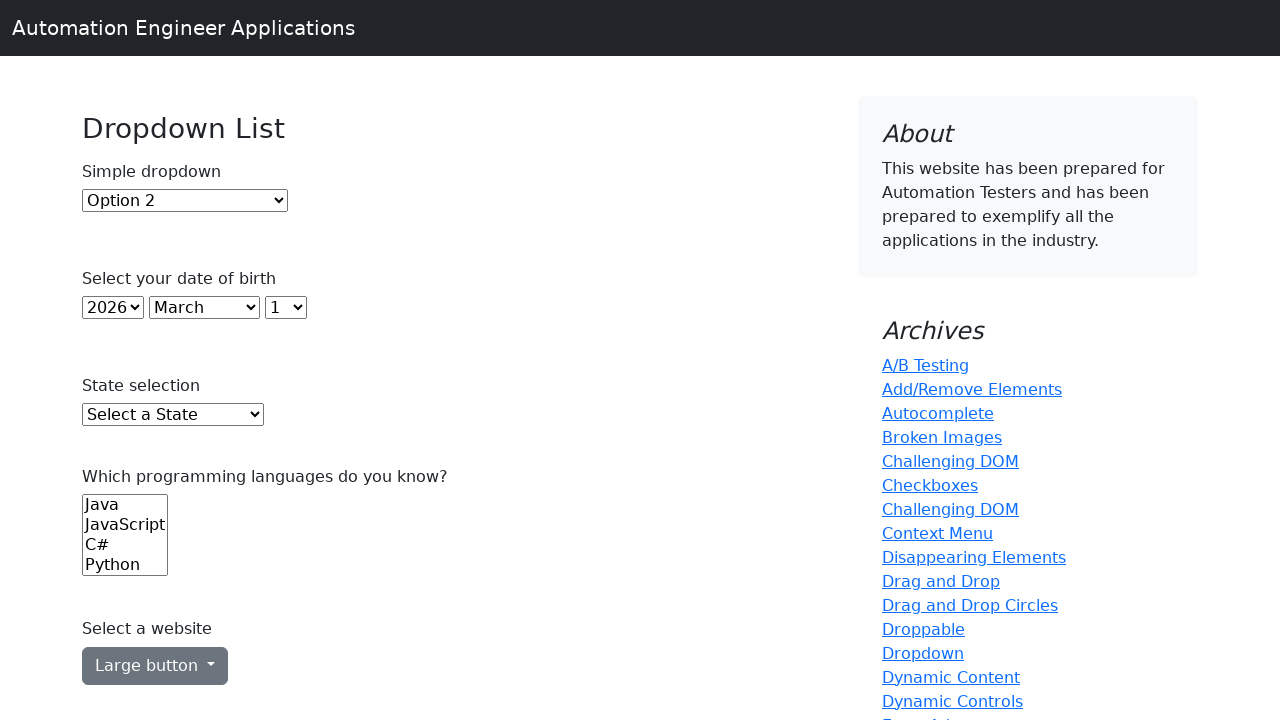

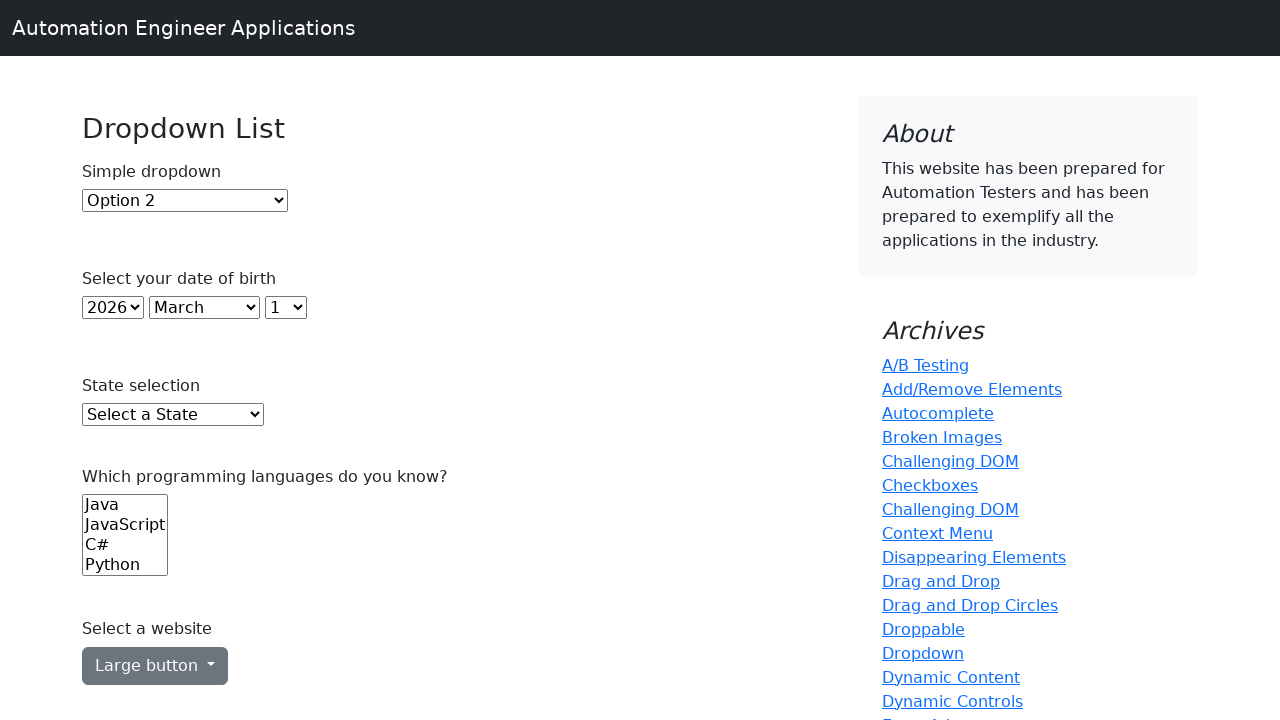